Tests double-click functionality on a button element

Starting URL: http://testautomationpractice.blogspot.com/

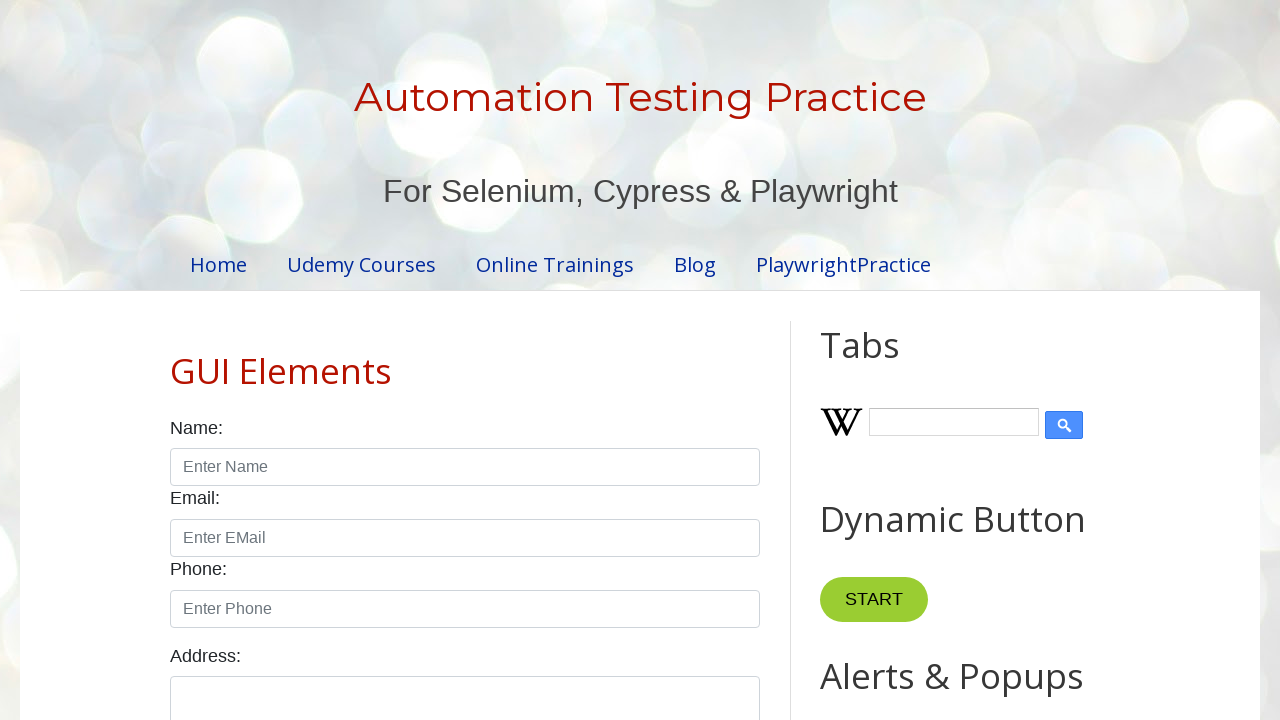

Double-clicked the button element at (885, 360) on //*[@id="HTML10"]/div[1]/button
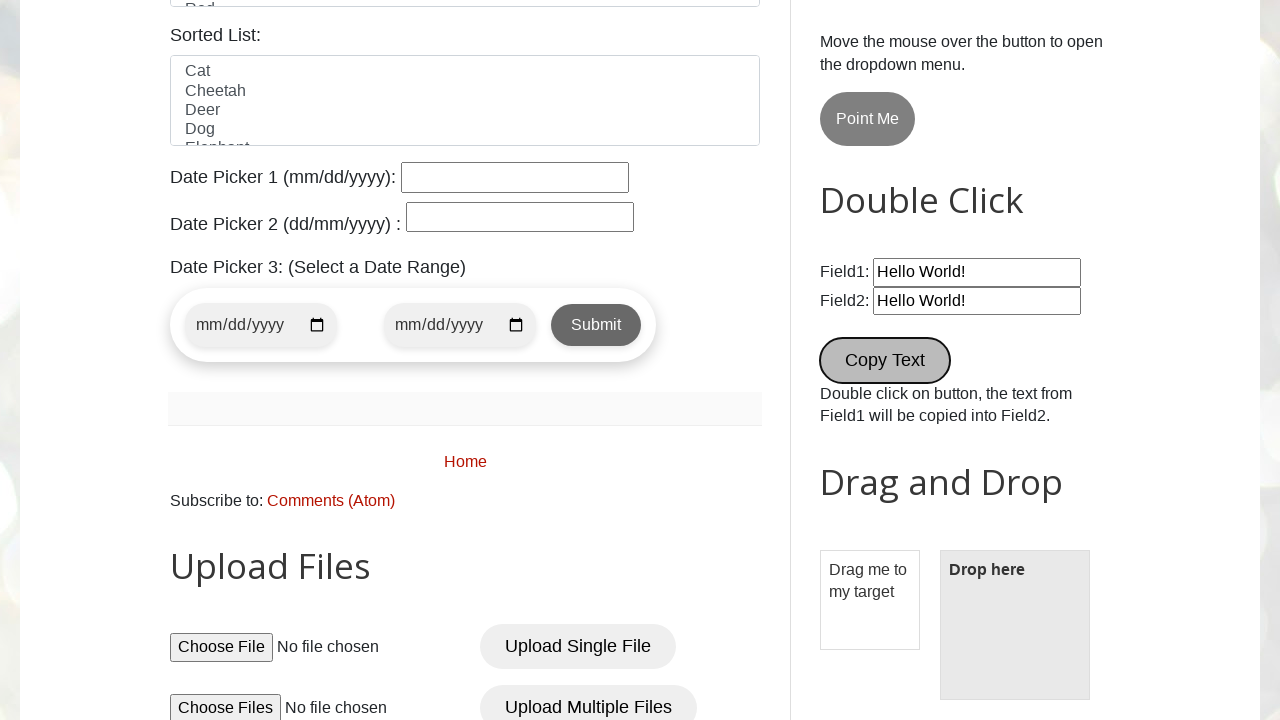

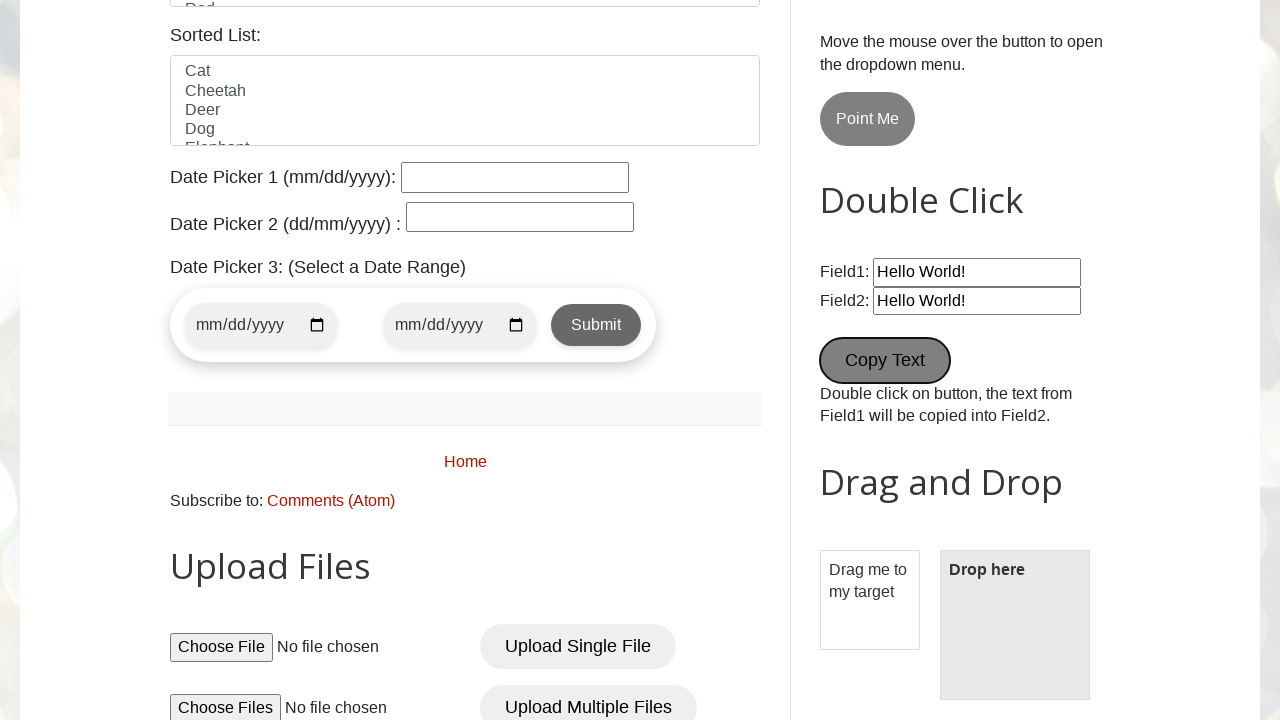